Tests that the default checkbox is initially unchecked and can be checked by clicking

Starting URL: https://www.selenium.dev/selenium/web/web-form.html

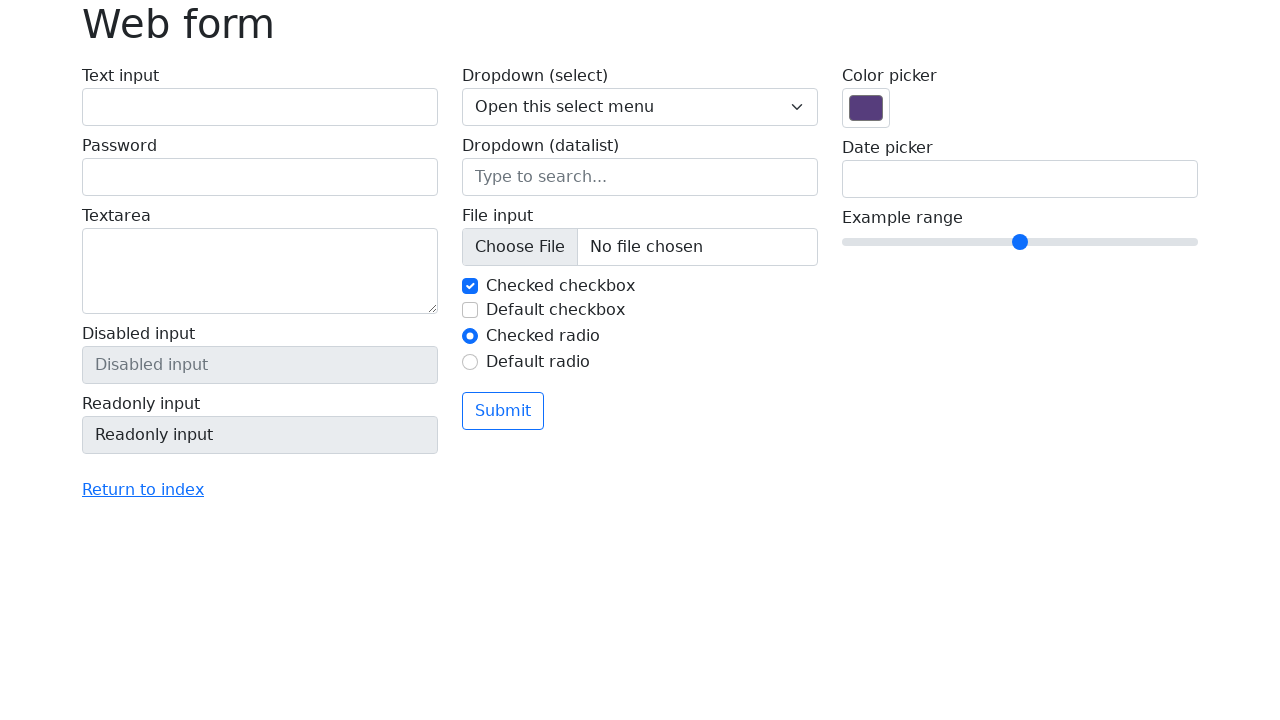

Navigated to Selenium web form page
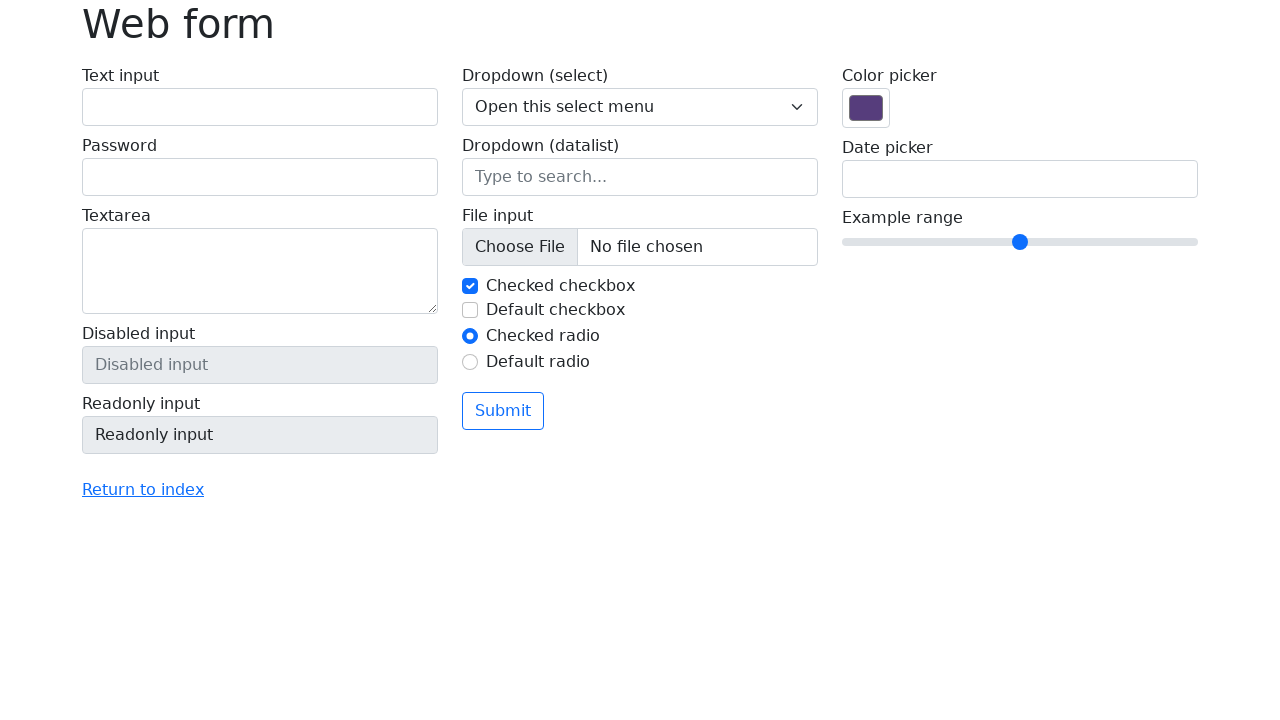

Located the default checkbox element
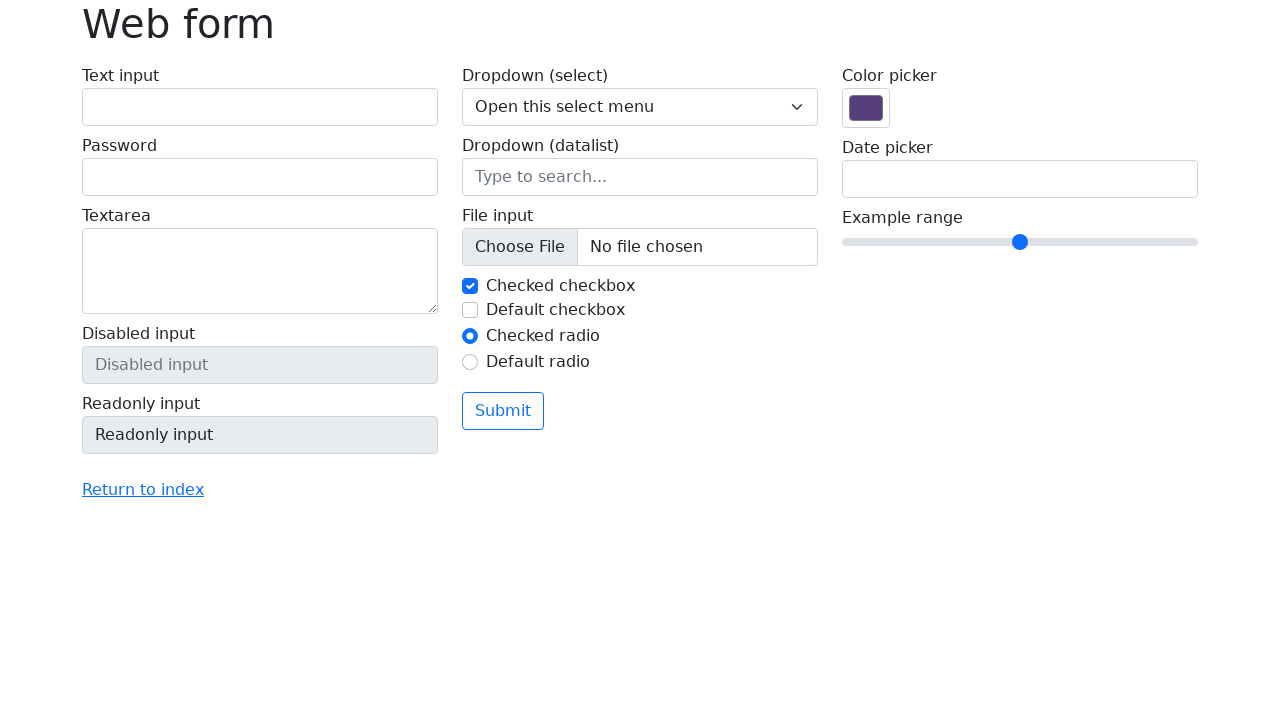

Verified that the checkbox is initially unchecked
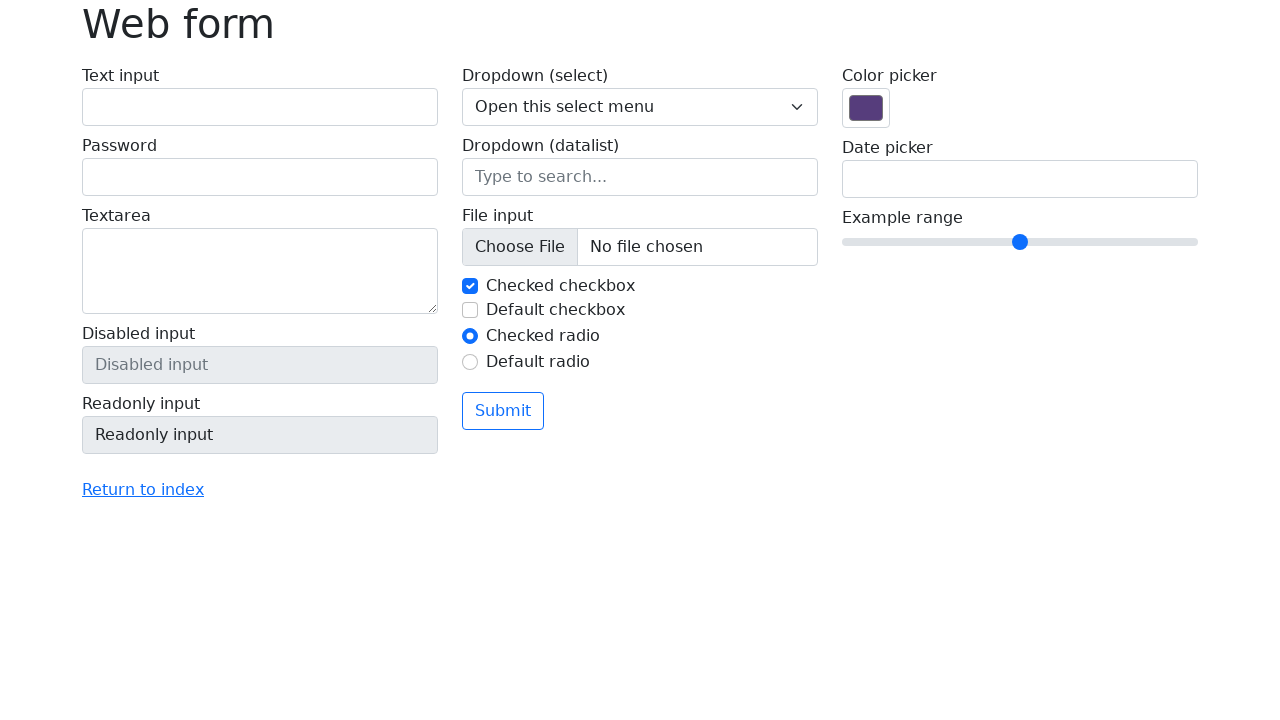

Clicked the checkbox to check it at (470, 310) on #my-check-2
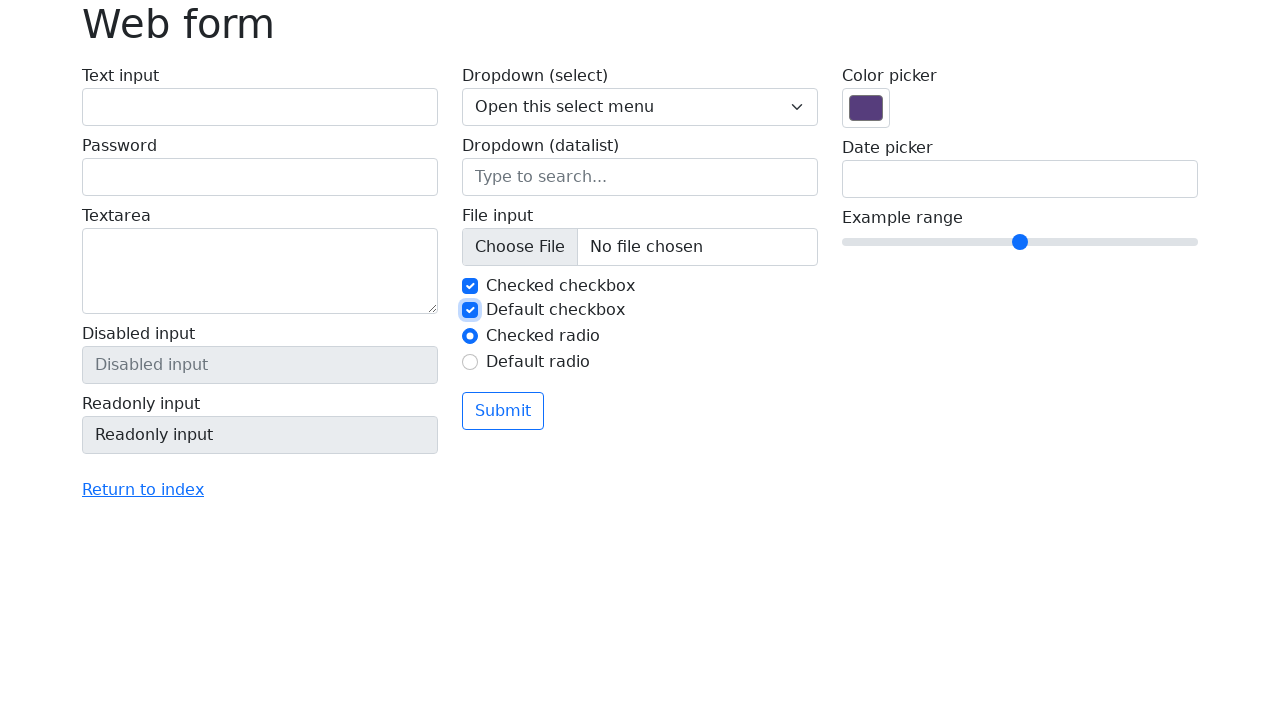

Verified that the checkbox is now checked
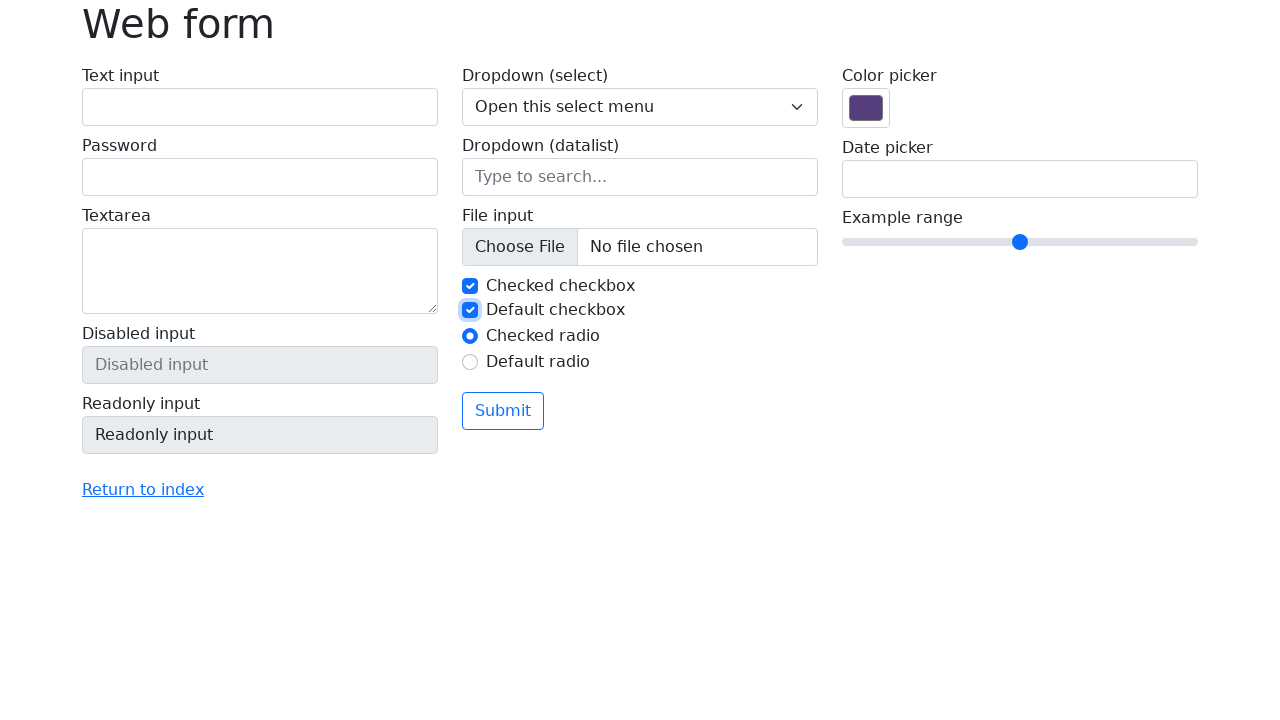

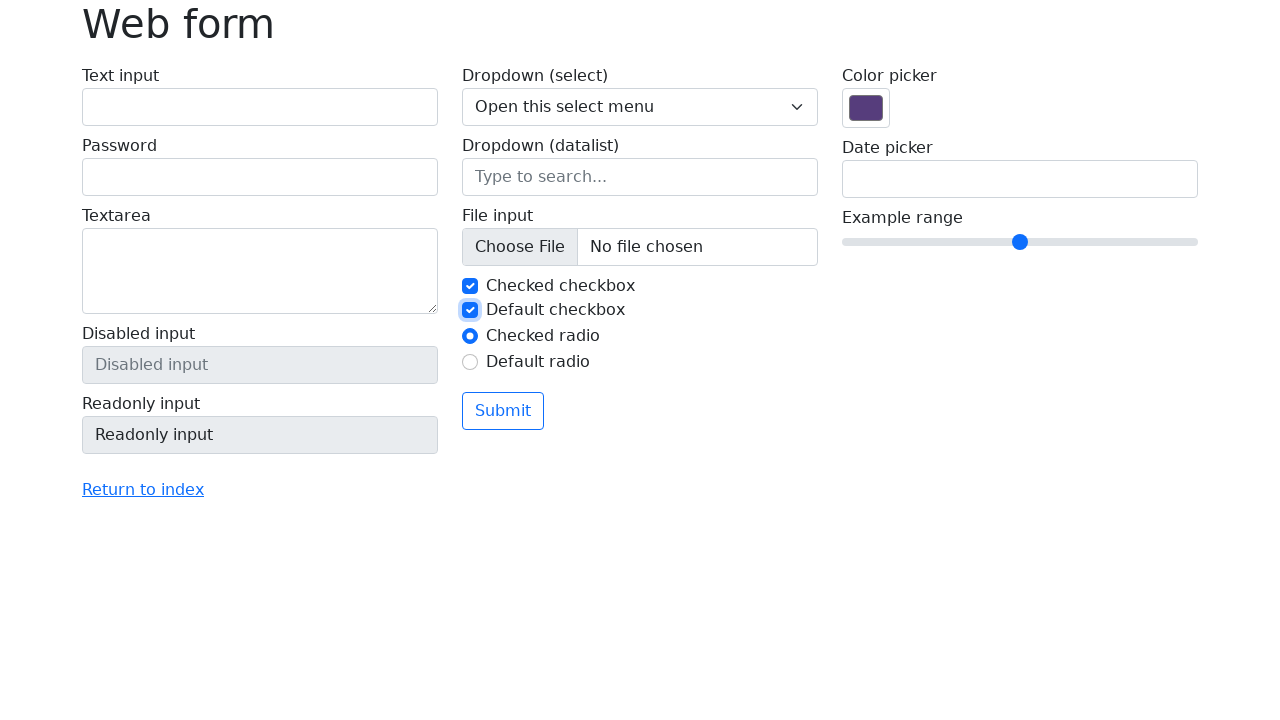